Tests that edits are saved when the input loses focus (blur event)

Starting URL: https://demo.playwright.dev/todomvc

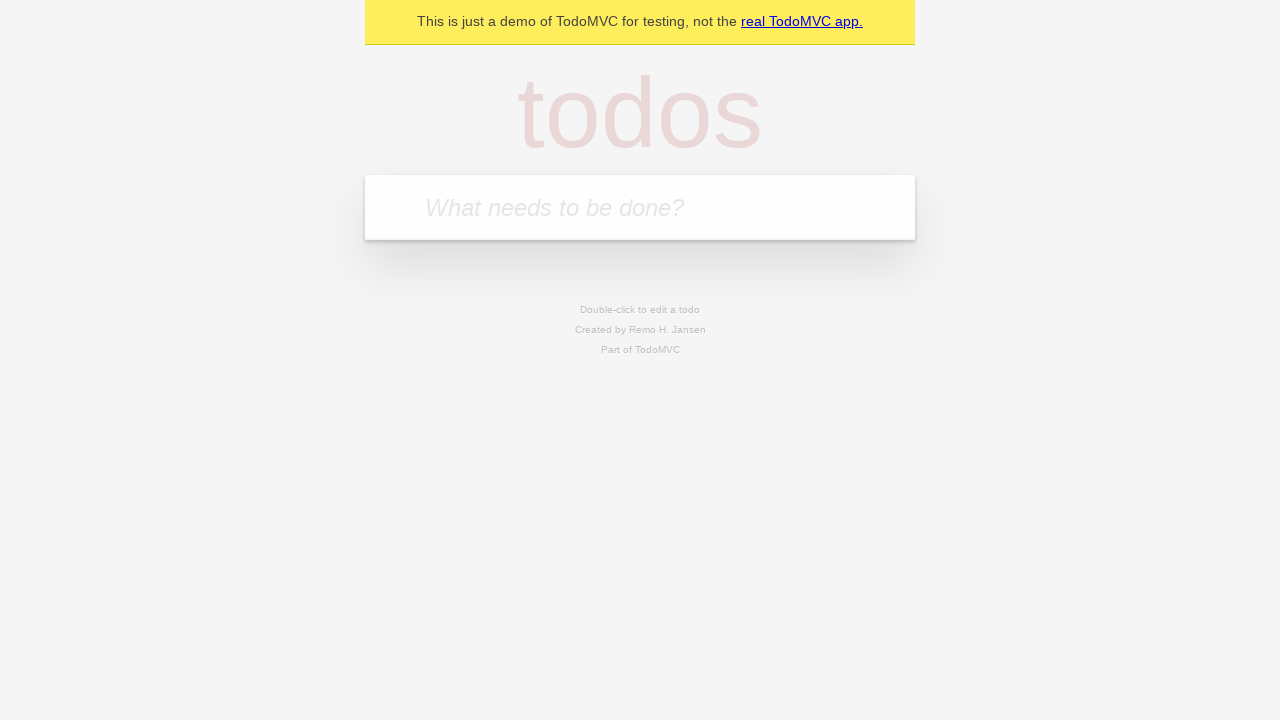

Filled new todo input with 'buy some cheese' on internal:attr=[placeholder="What needs to be done?"i]
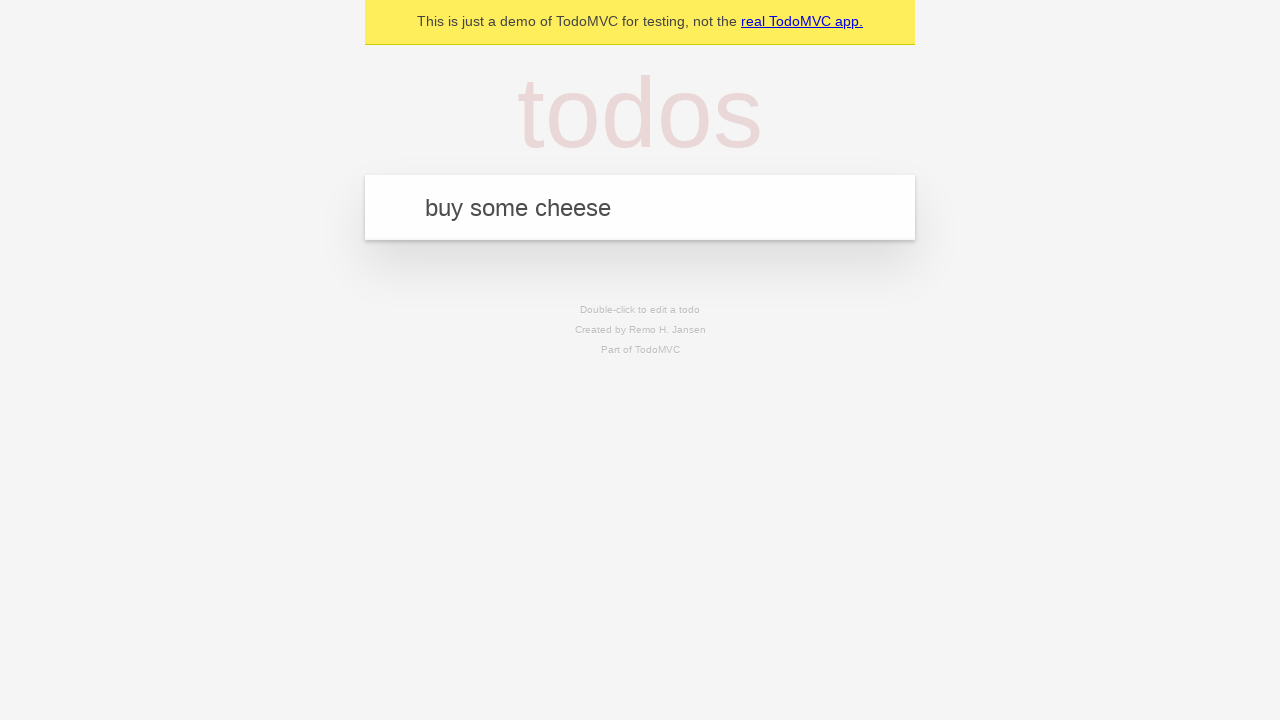

Pressed Enter to create first todo on internal:attr=[placeholder="What needs to be done?"i]
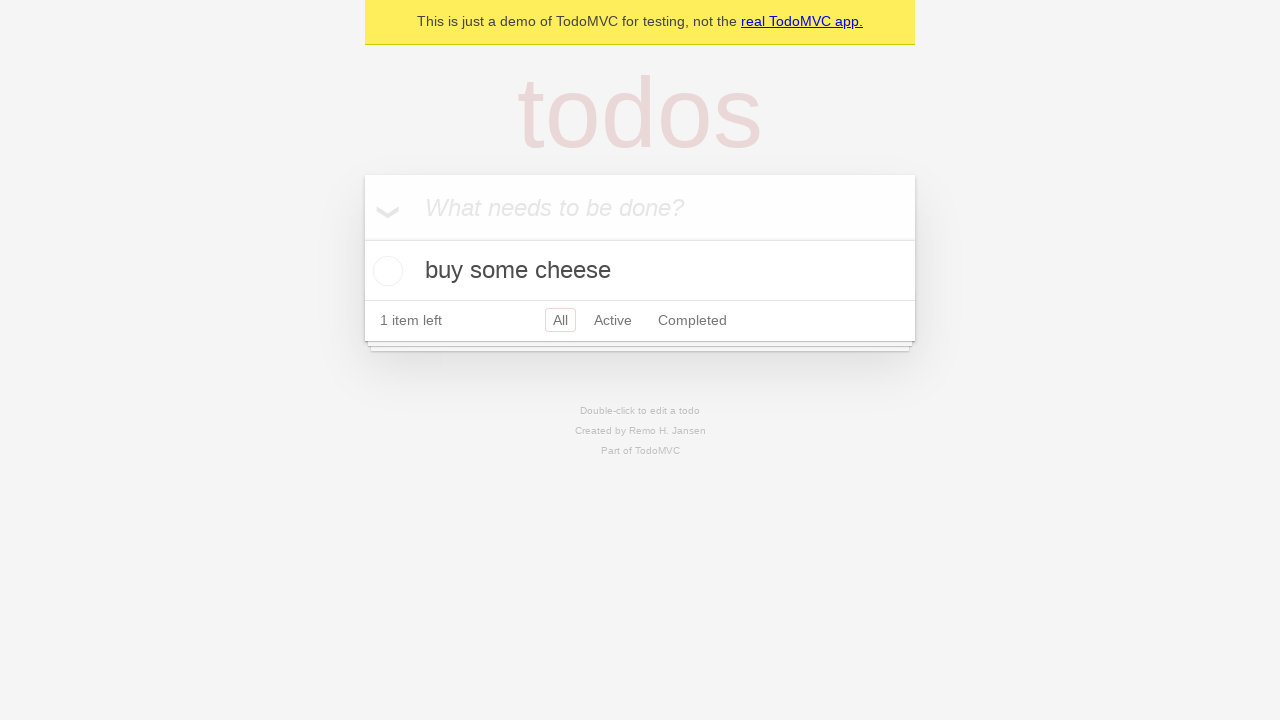

Filled new todo input with 'feed the cat' on internal:attr=[placeholder="What needs to be done?"i]
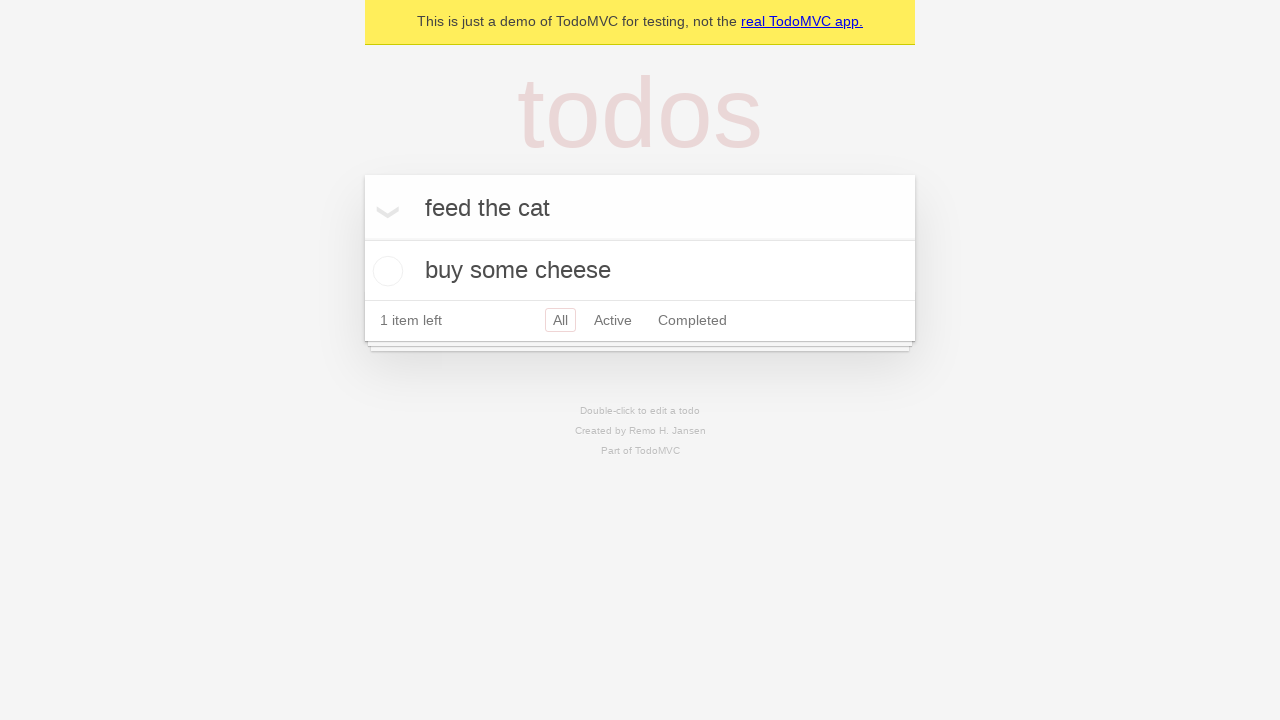

Pressed Enter to create second todo on internal:attr=[placeholder="What needs to be done?"i]
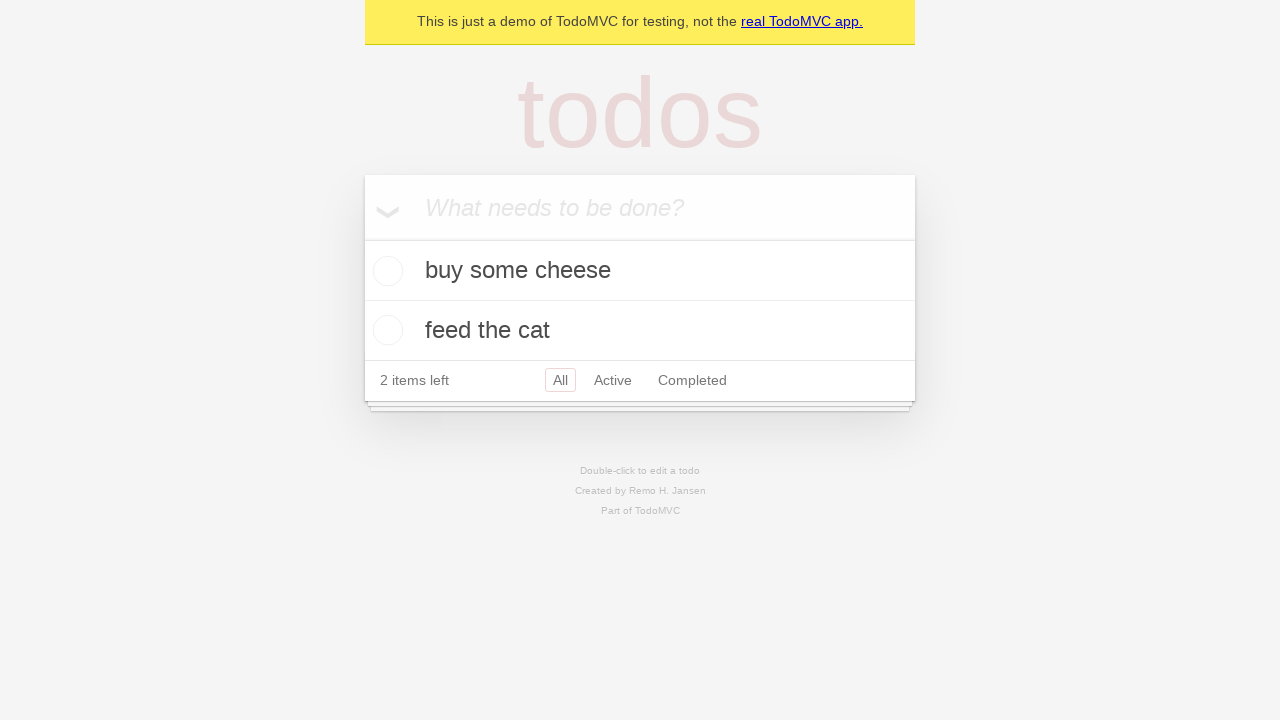

Filled new todo input with 'book a doctors appointment' on internal:attr=[placeholder="What needs to be done?"i]
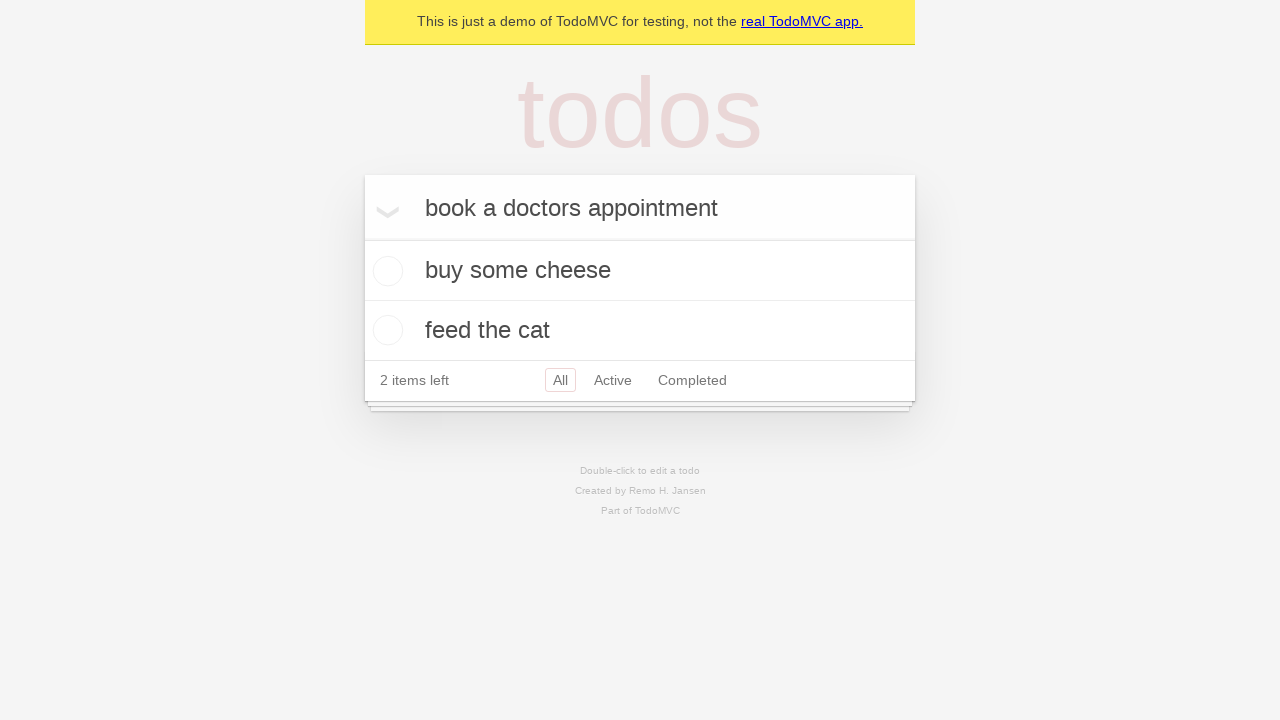

Pressed Enter to create third todo on internal:attr=[placeholder="What needs to be done?"i]
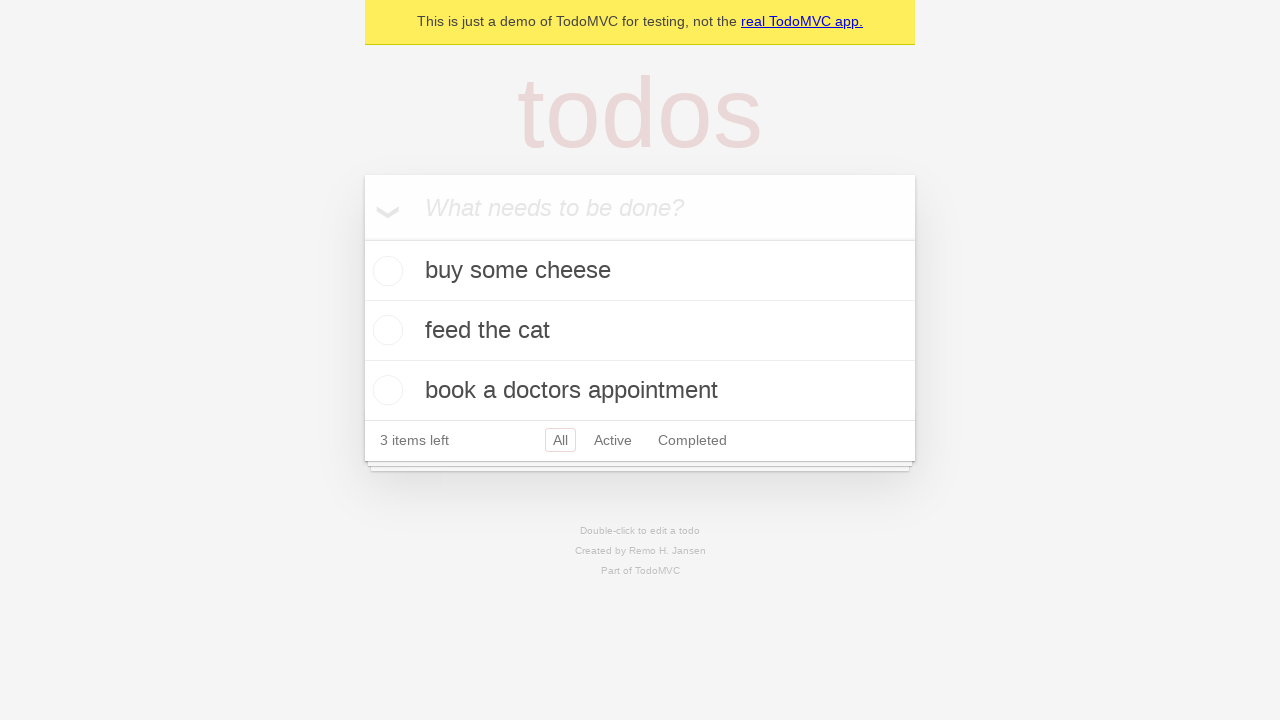

Double-clicked second todo item to enter edit mode at (640, 331) on internal:testid=[data-testid="todo-item"s] >> nth=1
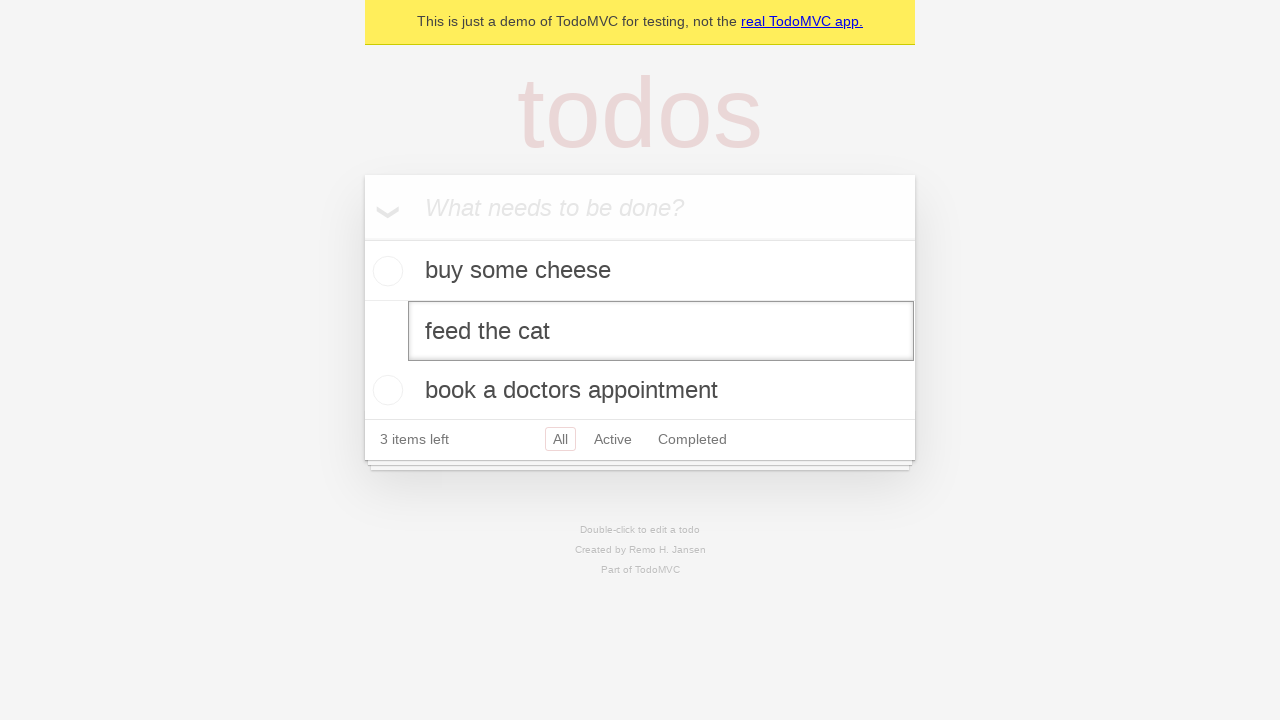

Filled edit input with new text 'buy some sausages' on internal:testid=[data-testid="todo-item"s] >> nth=1 >> internal:role=textbox[nam
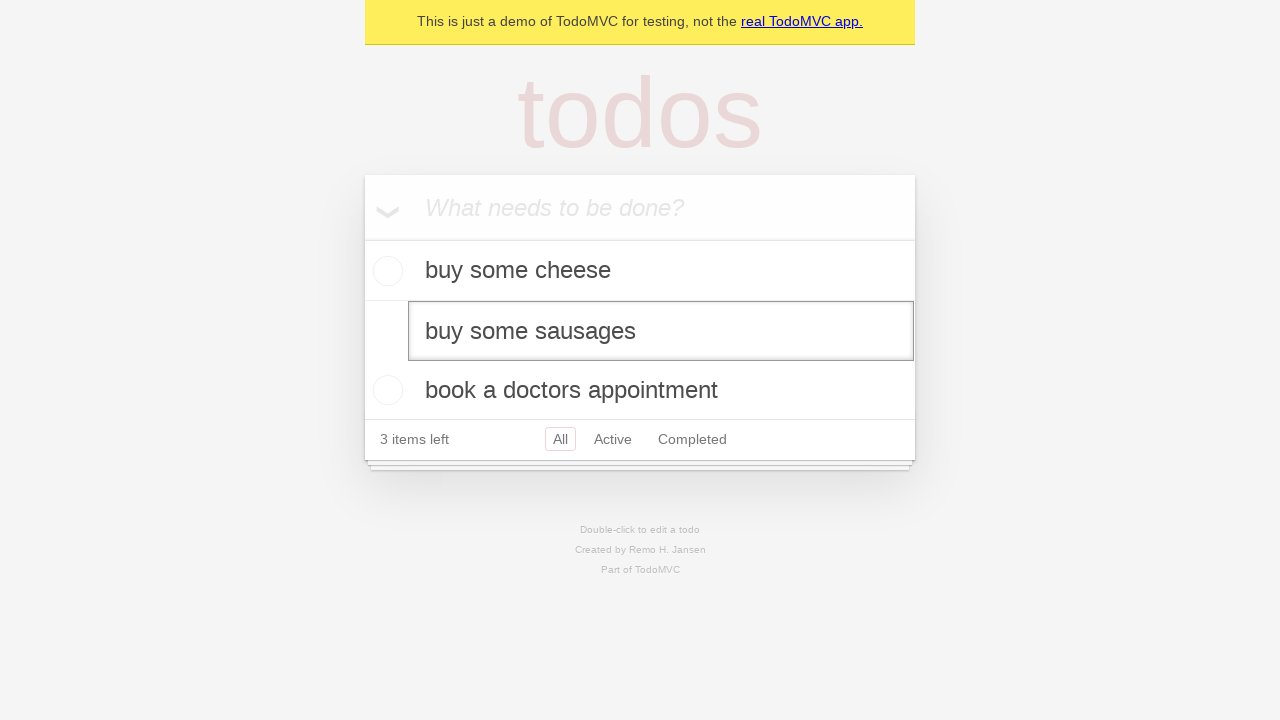

Dispatched blur event to save the edited todo
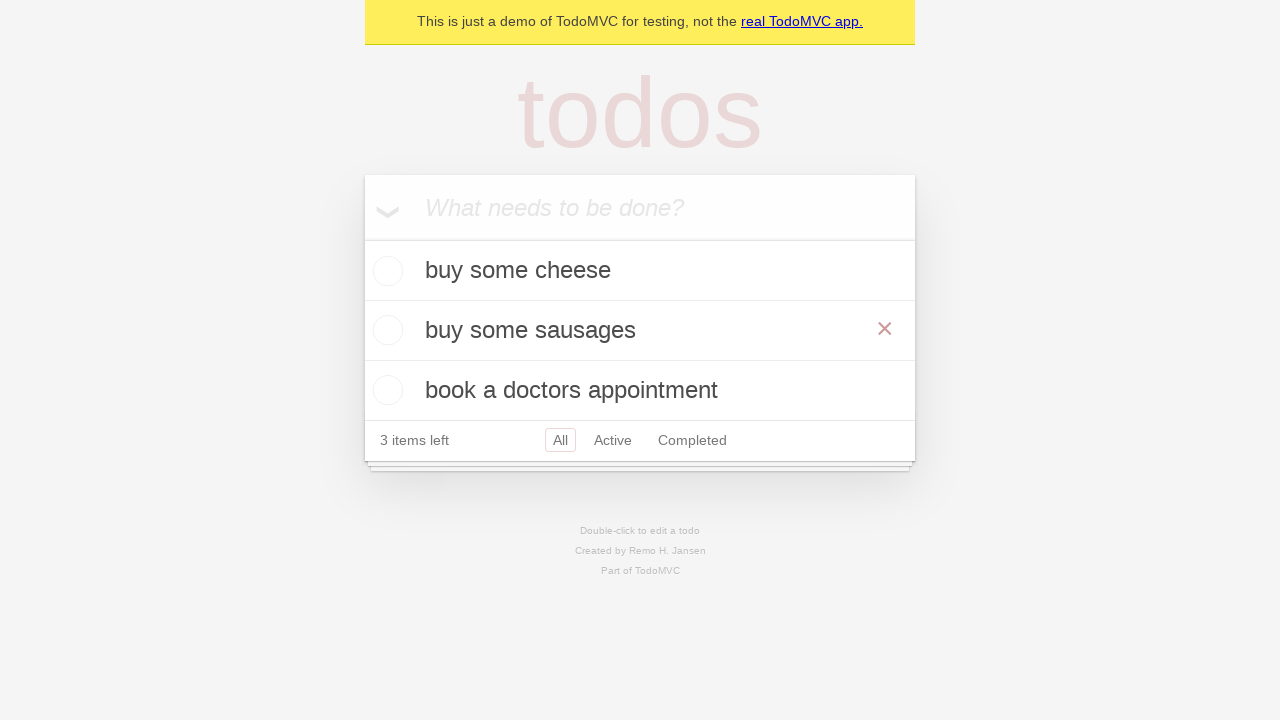

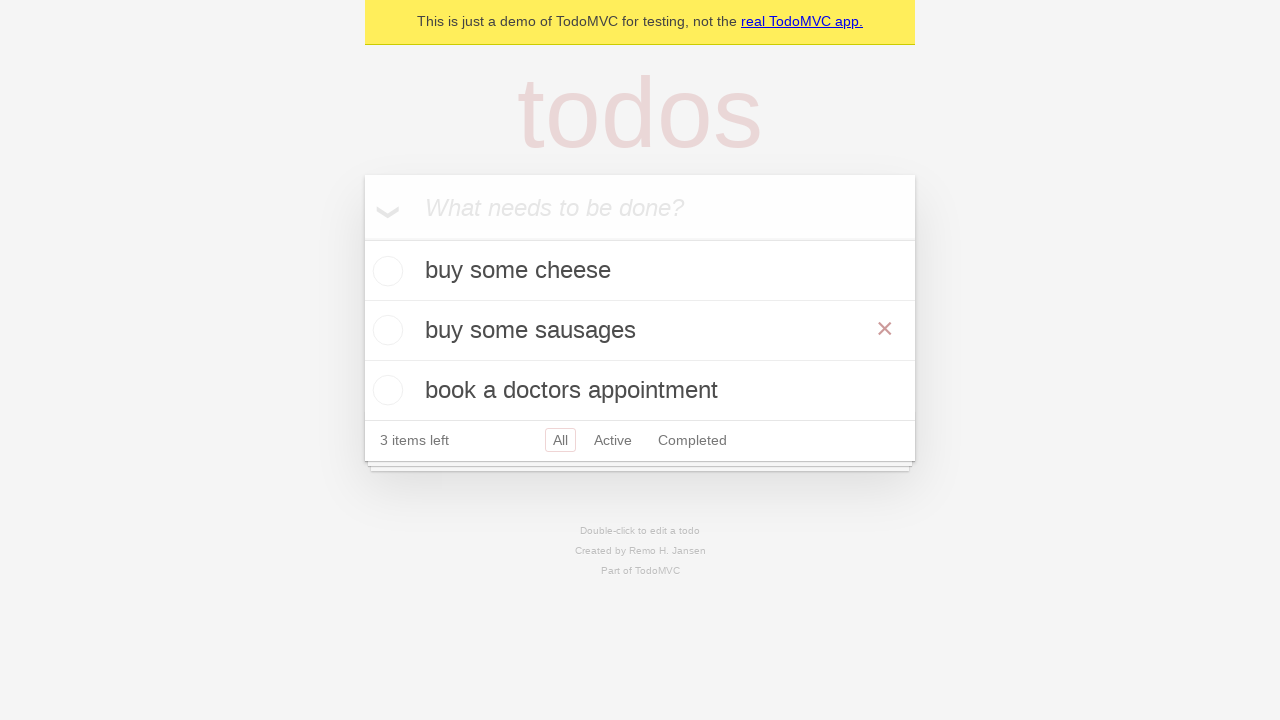